Tests checkbox interactions by clicking the first checkbox and conditionally unchecking the second checkbox if it's already selected

Starting URL: https://the-internet.herokuapp.com/checkboxes

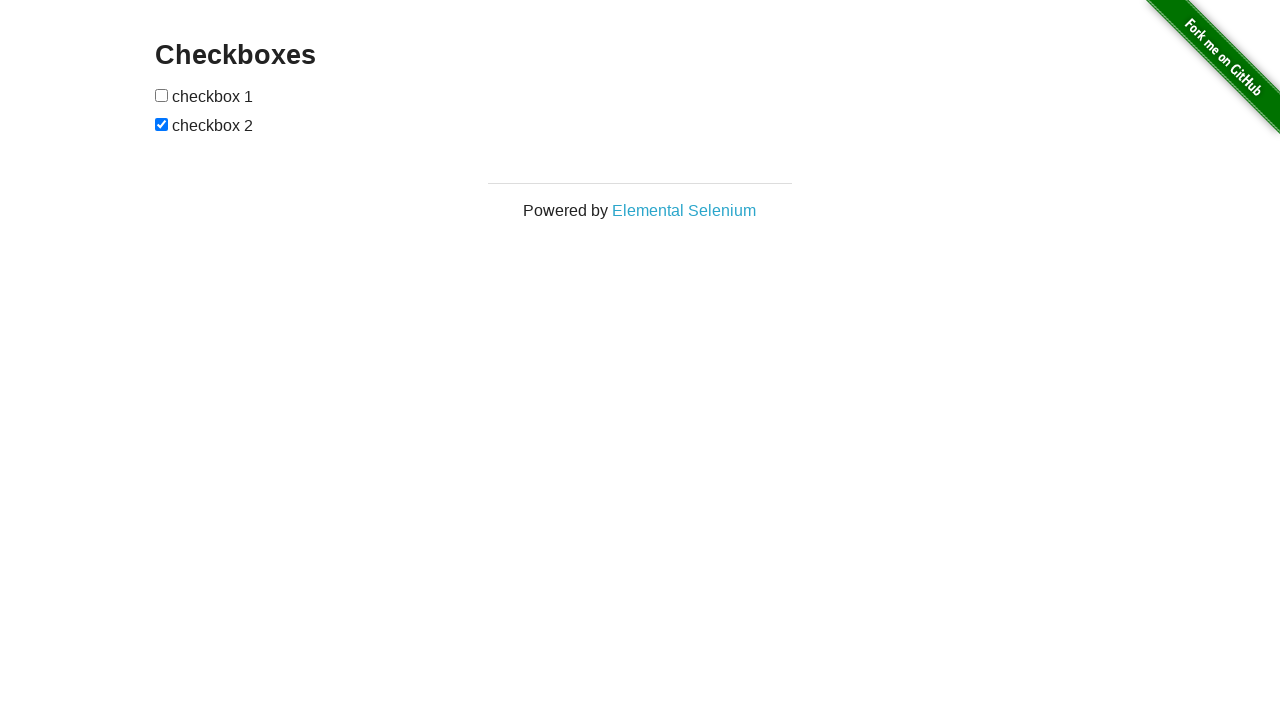

Navigated to checkboxes test page
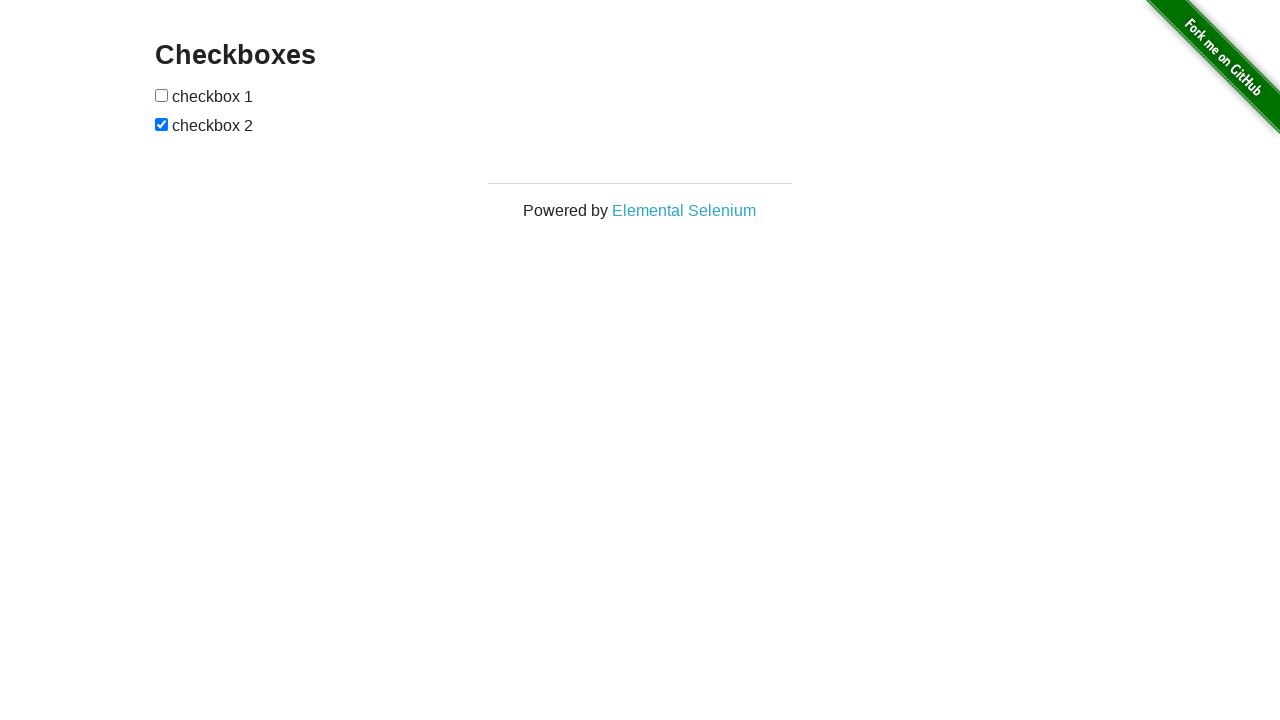

Clicked the first checkbox at (162, 95) on xpath=//*[@id="checkboxes"]/input[1]
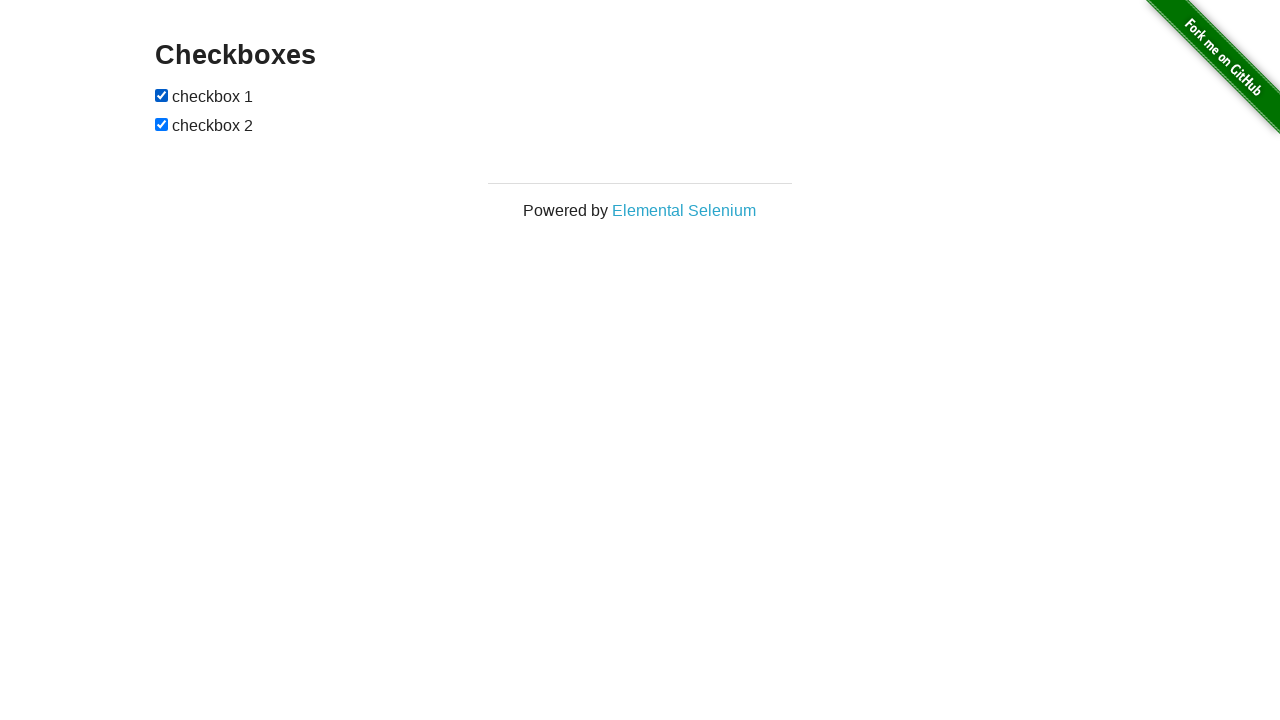

Located the second checkbox
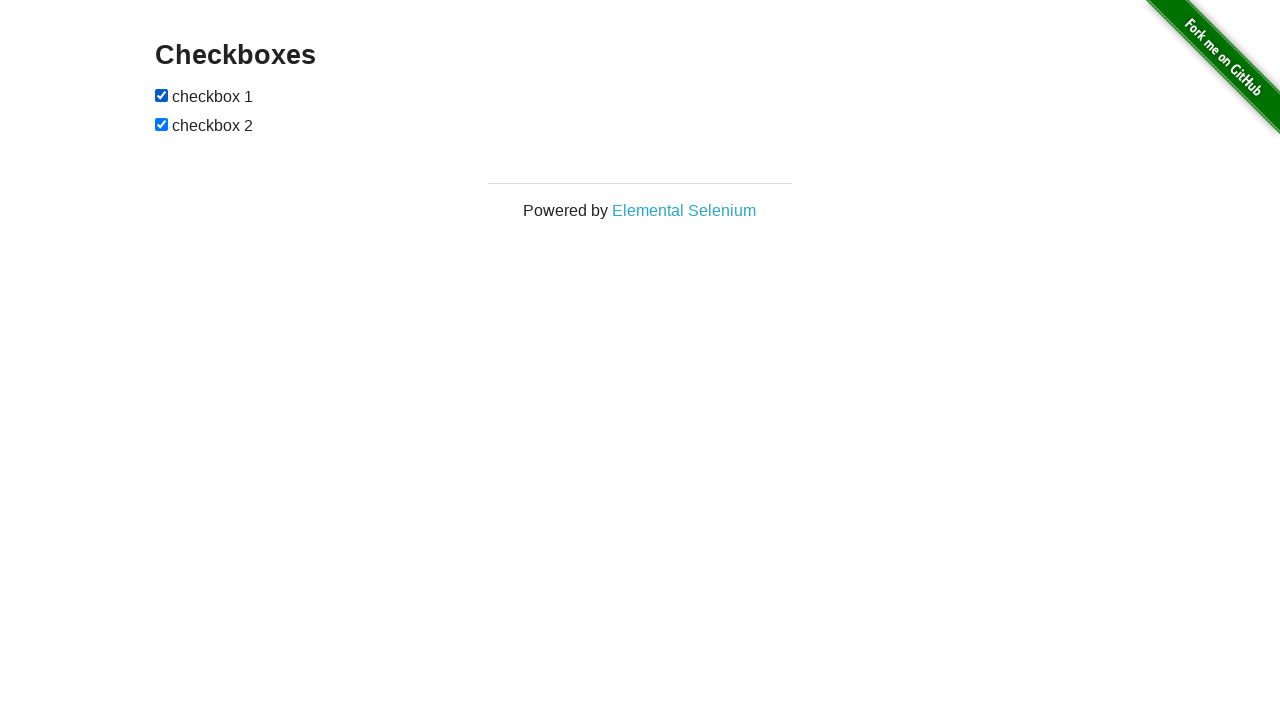

Verified that the second checkbox is checked
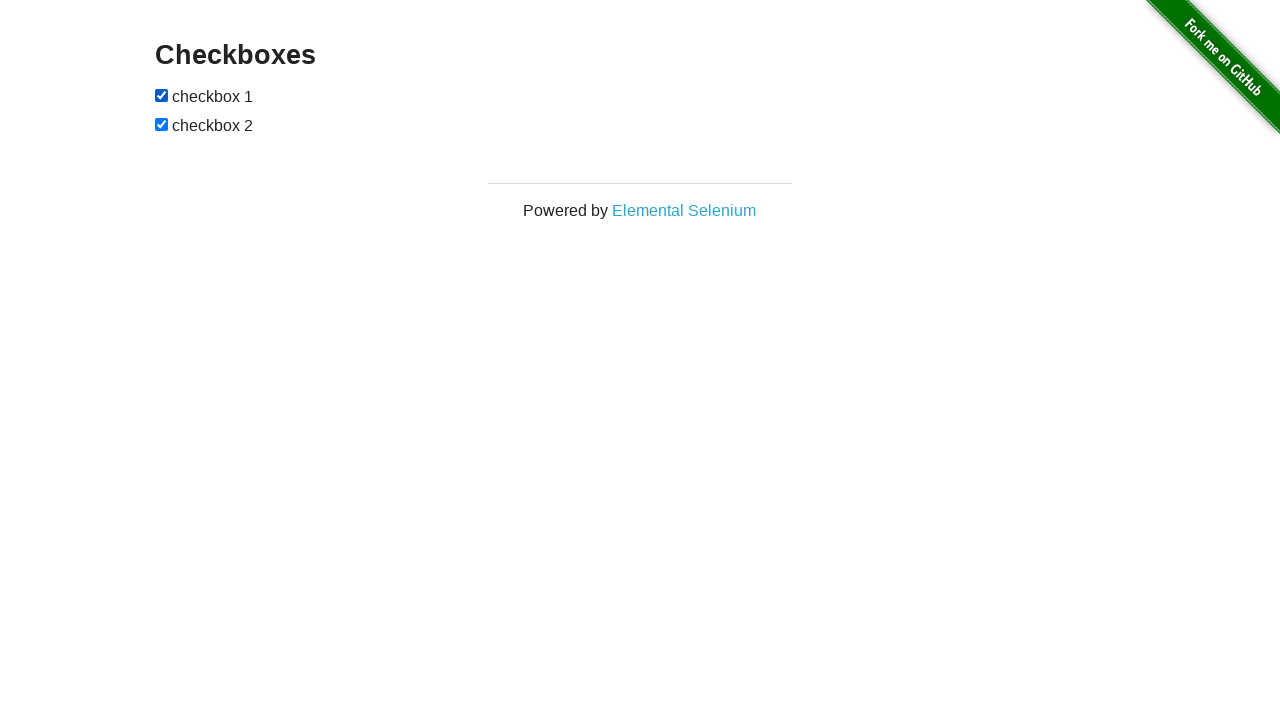

Unchecked the second checkbox at (162, 124) on xpath=//*[@id="checkboxes"]/input[2]
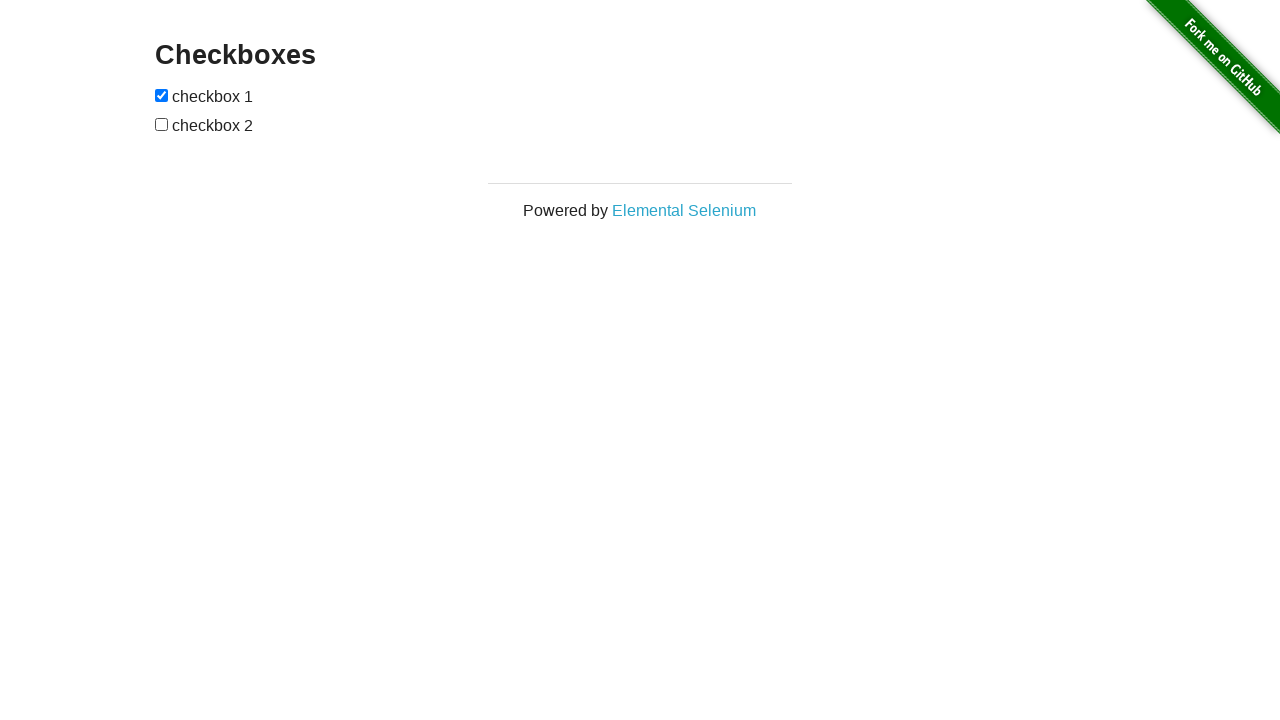

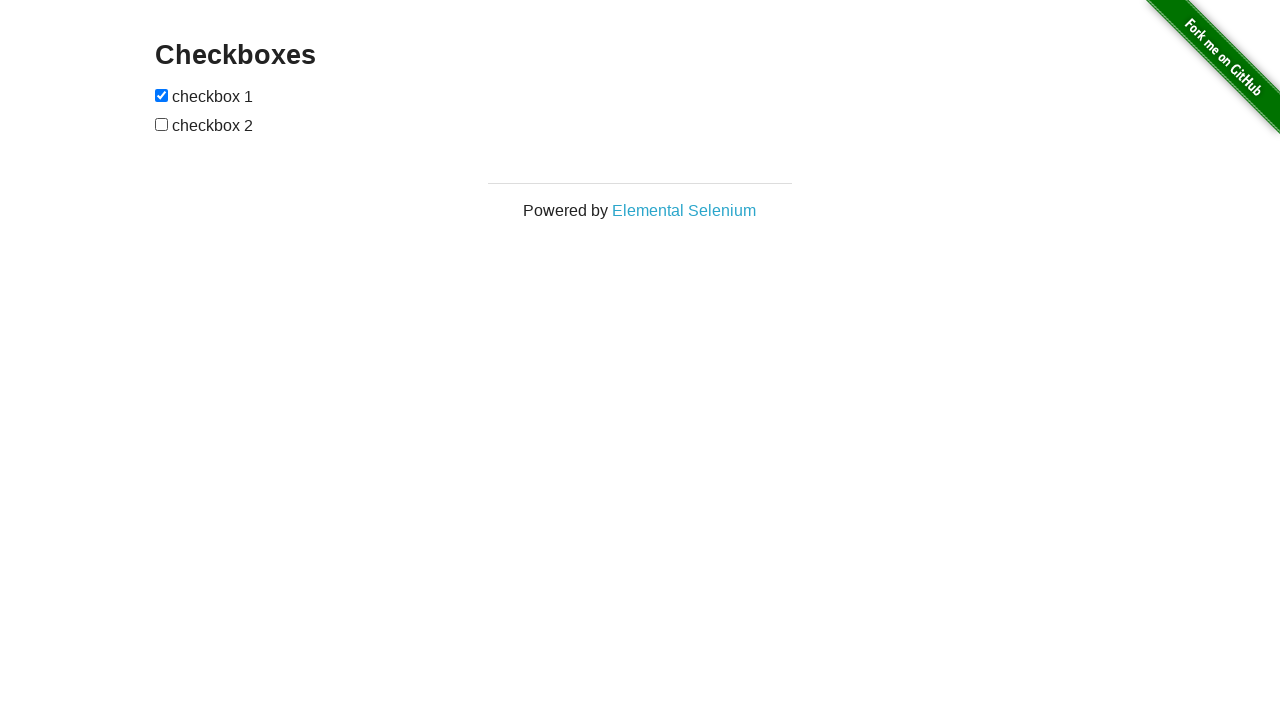